Simple verification test that navigates to JD.com homepage and waits for the page to load before closing

Starting URL: http://www.jd.com

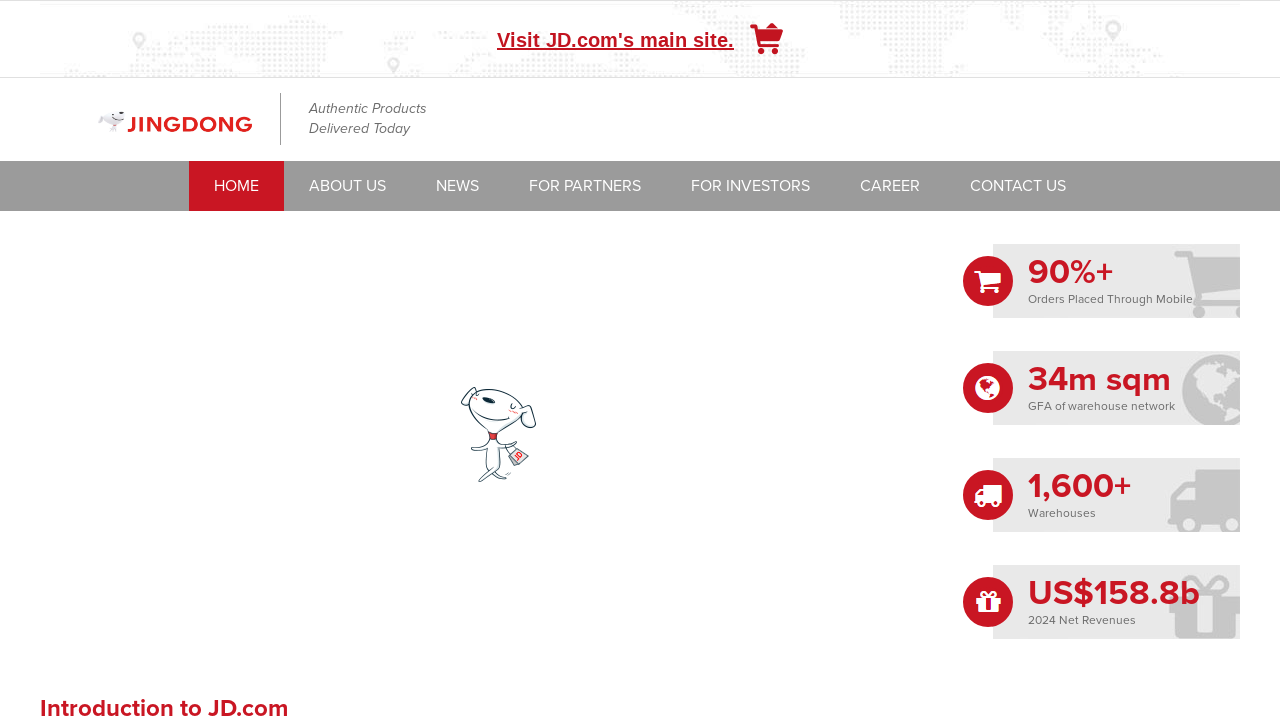

Waited for page DOM content to load
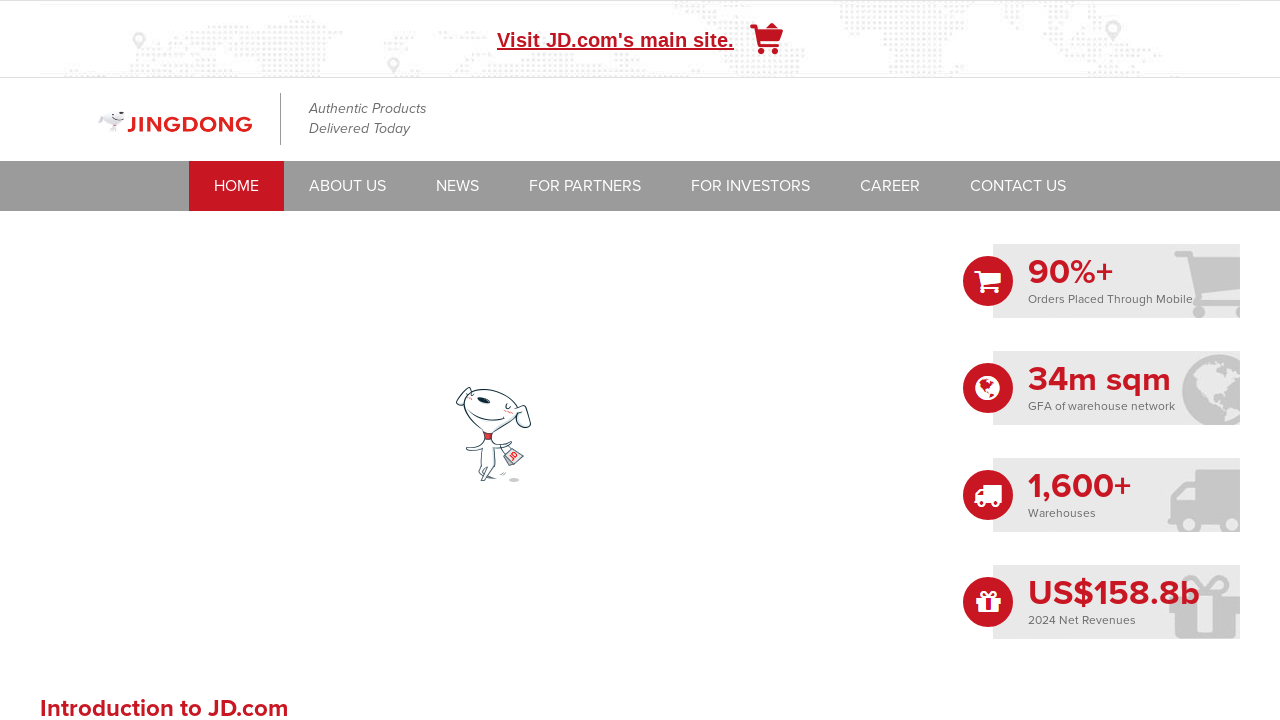

Verified body element is present on JD.com homepage
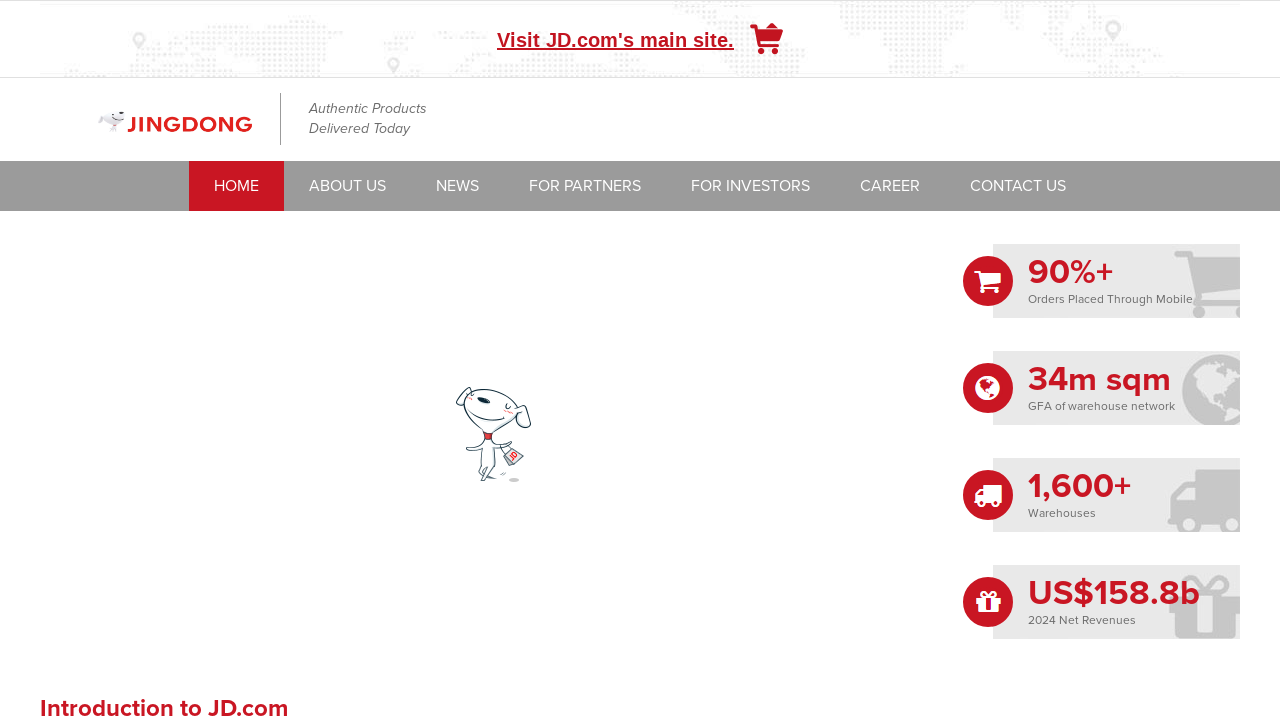

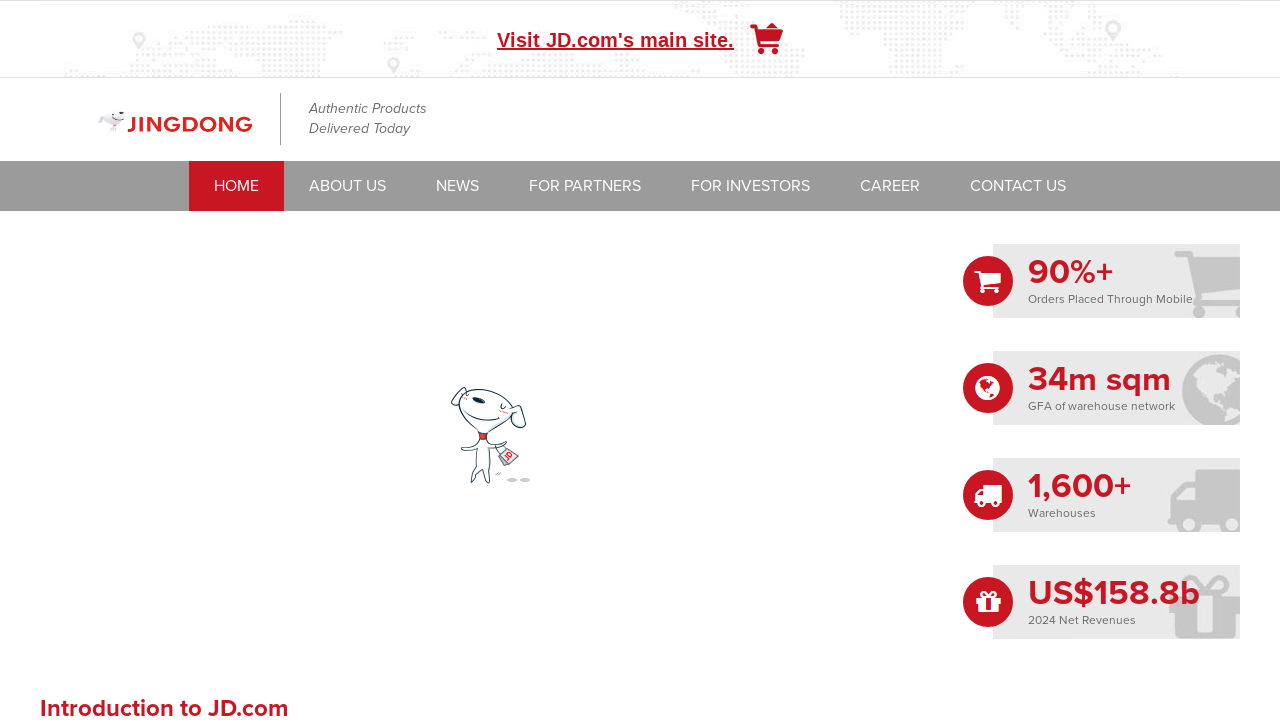